Tests the cart functionality on demoblaze.com by selecting a product, adding it to the cart, navigating to the cart, and then deleting the product from the cart.

Starting URL: https://demoblaze.com/index.html

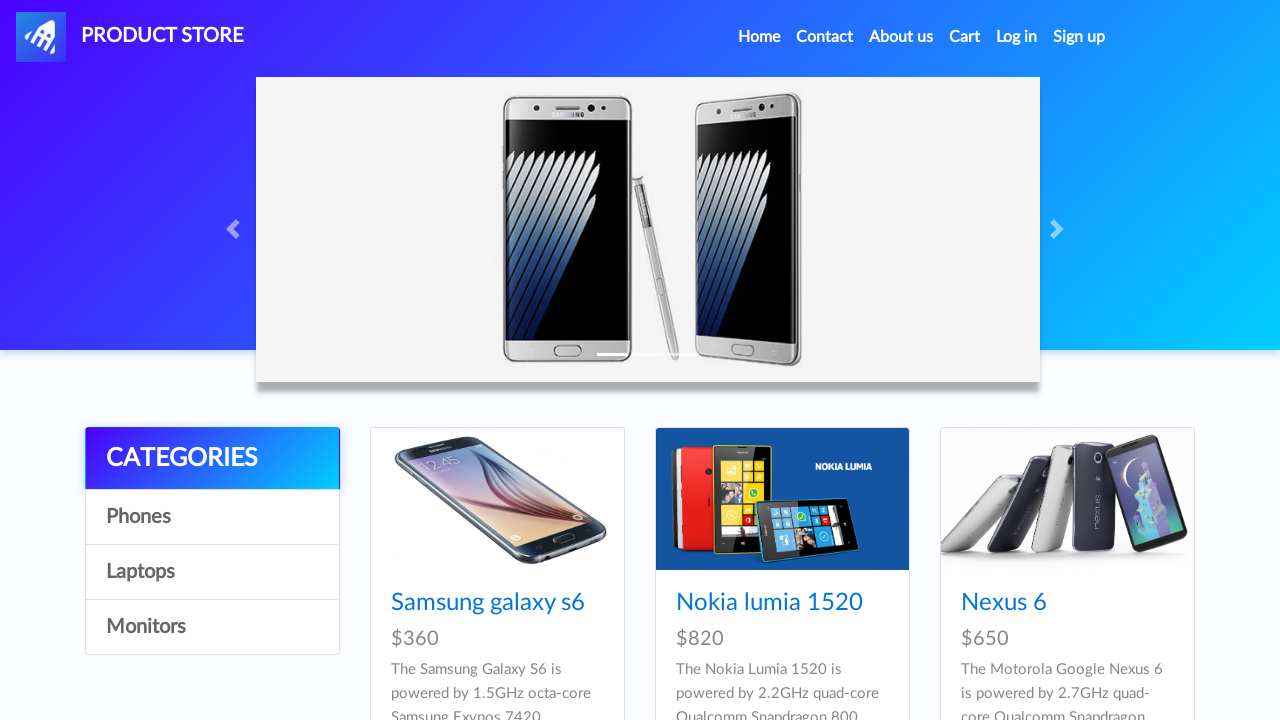

Products loaded on homepage
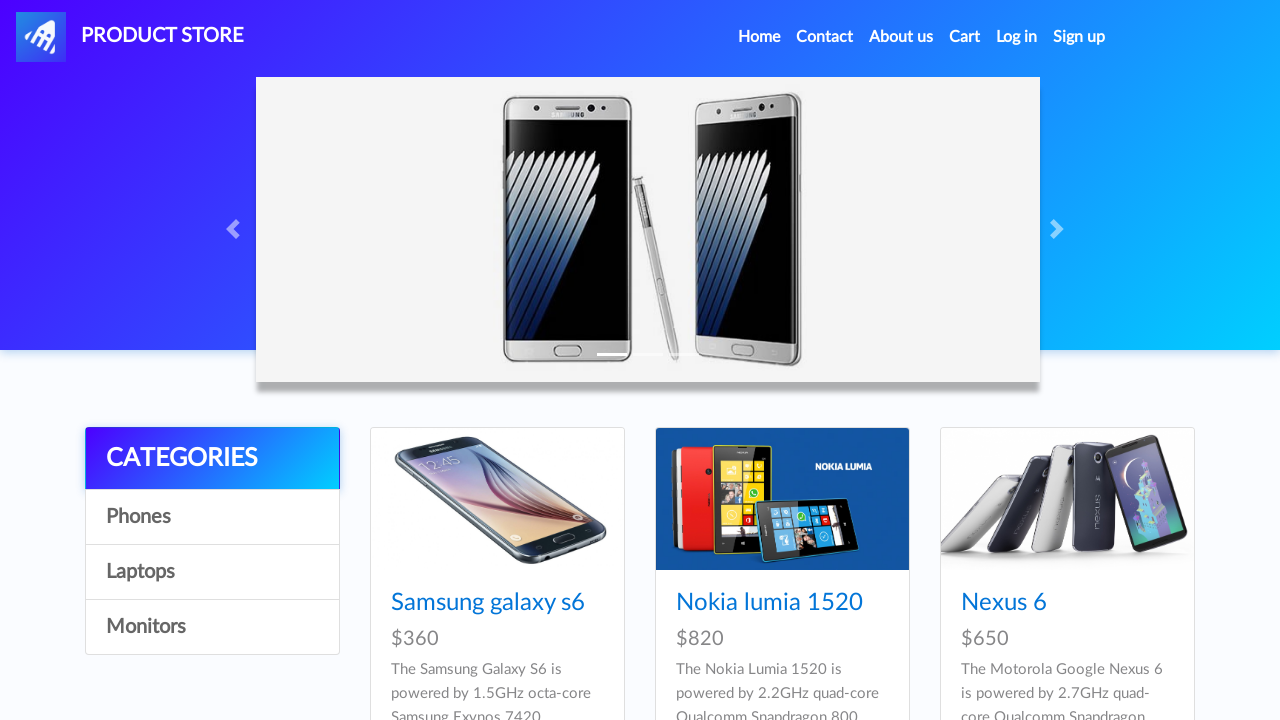

Clicked on Samsung Galaxy S6 product at (488, 603) on xpath=//*[@id='tbodyid']/div[1]/div/div/h4/a
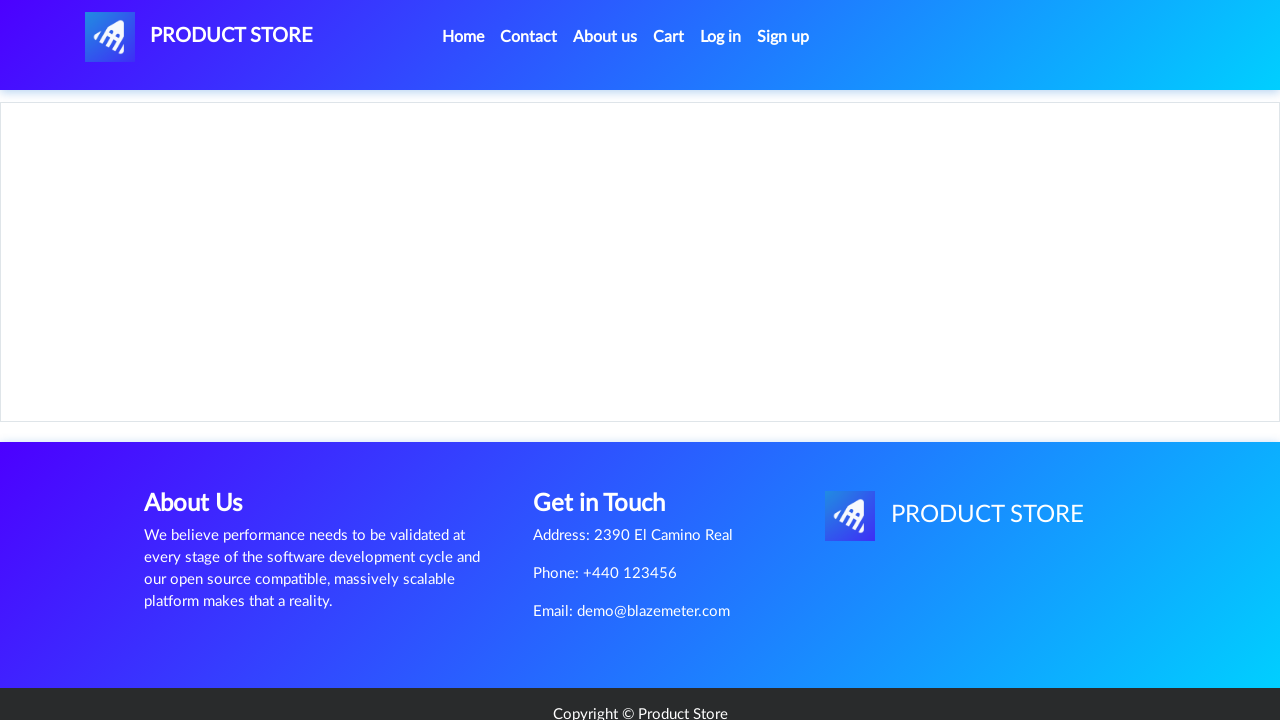

Product page loaded
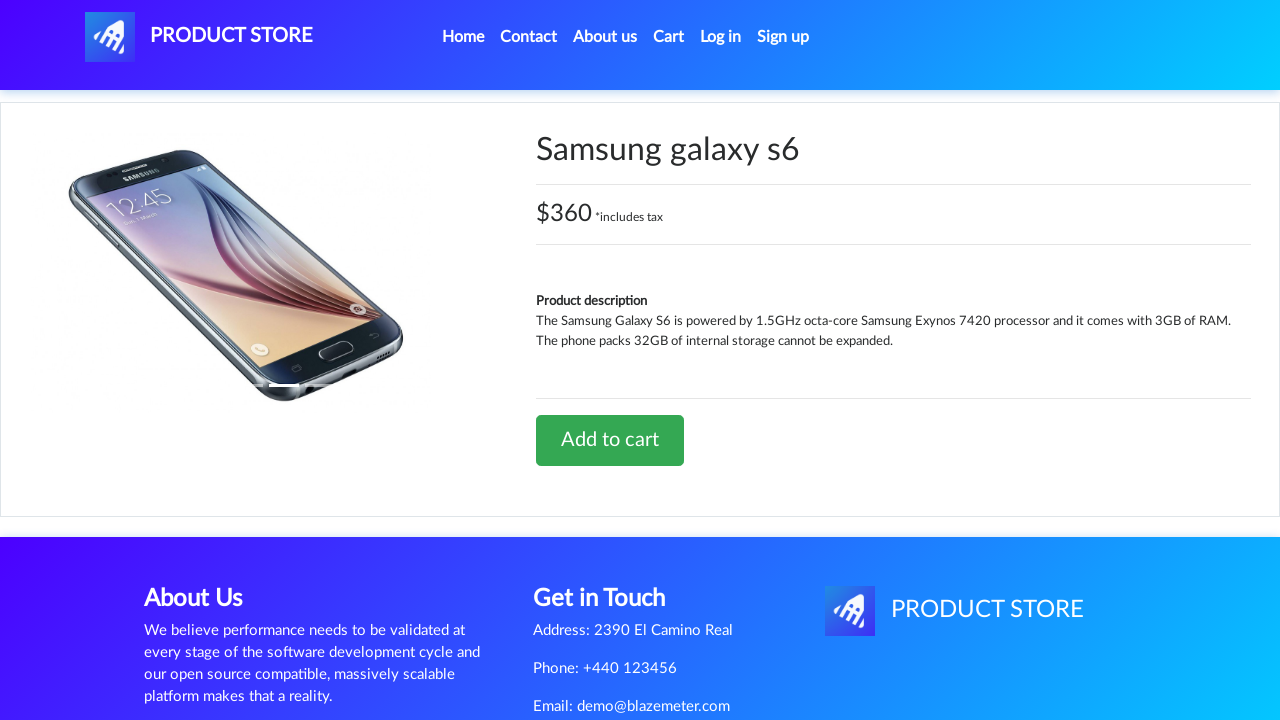

Clicked 'Add to cart' button at (610, 440) on xpath=//*[@id='tbodyid']/div[2]/div/a
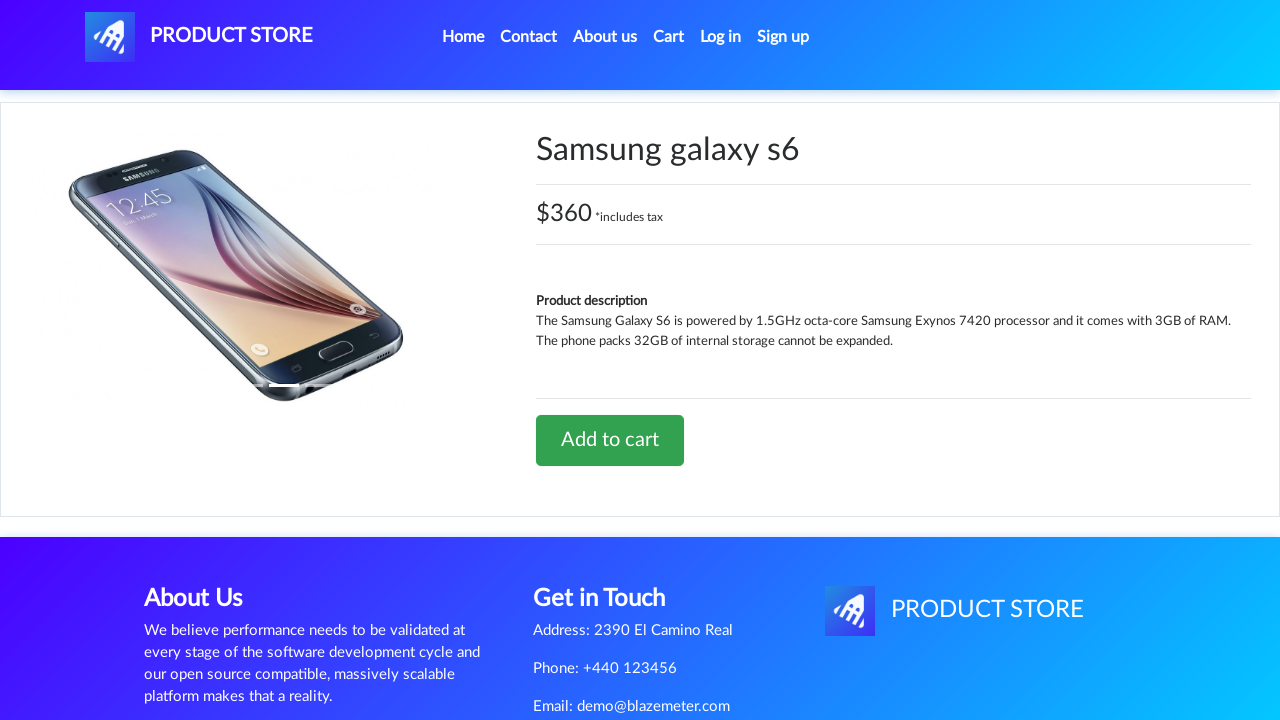

Waited for add to cart alert
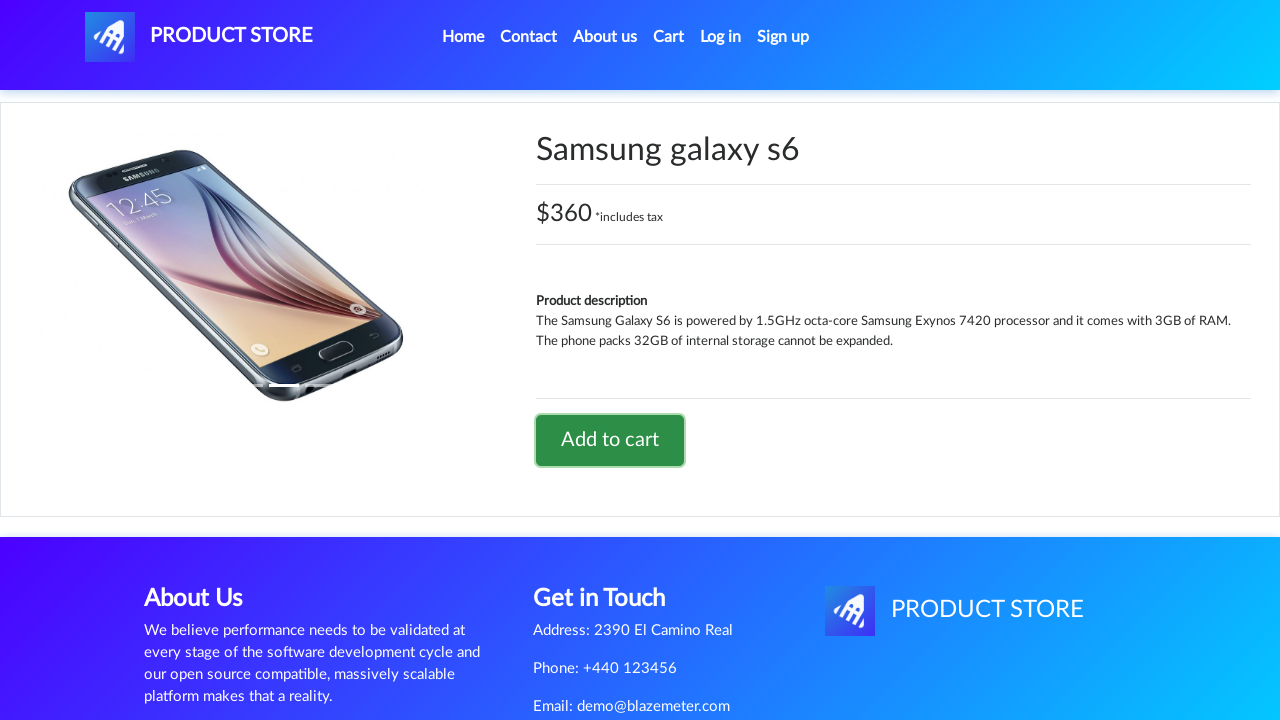

Alert dialog accepted
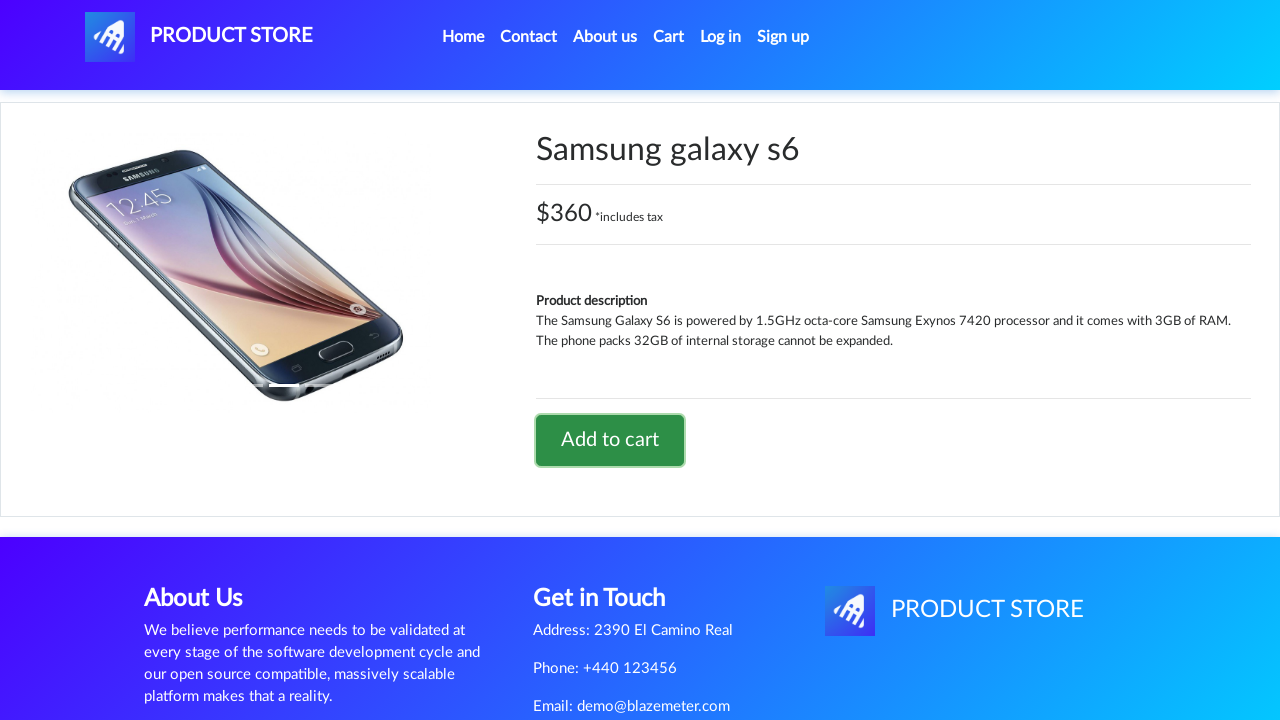

Waited for alert to be processed
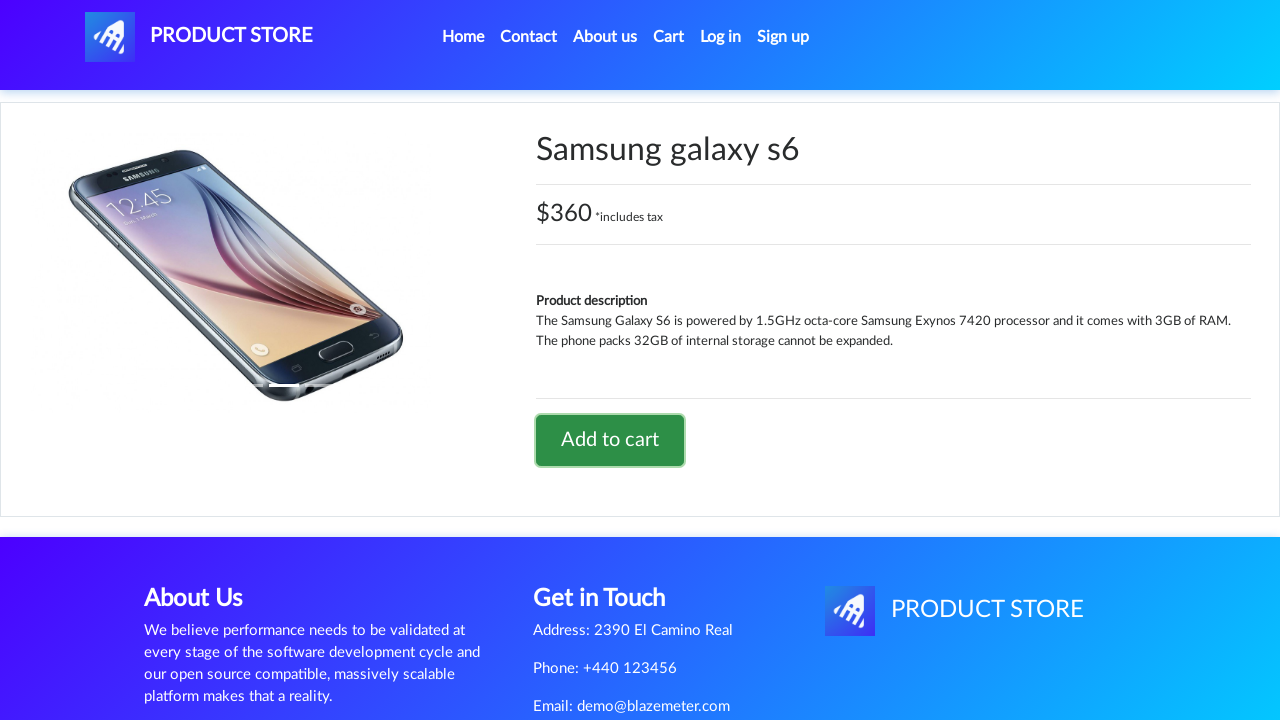

Clicked on Cart link in navigation at (669, 37) on #cartur
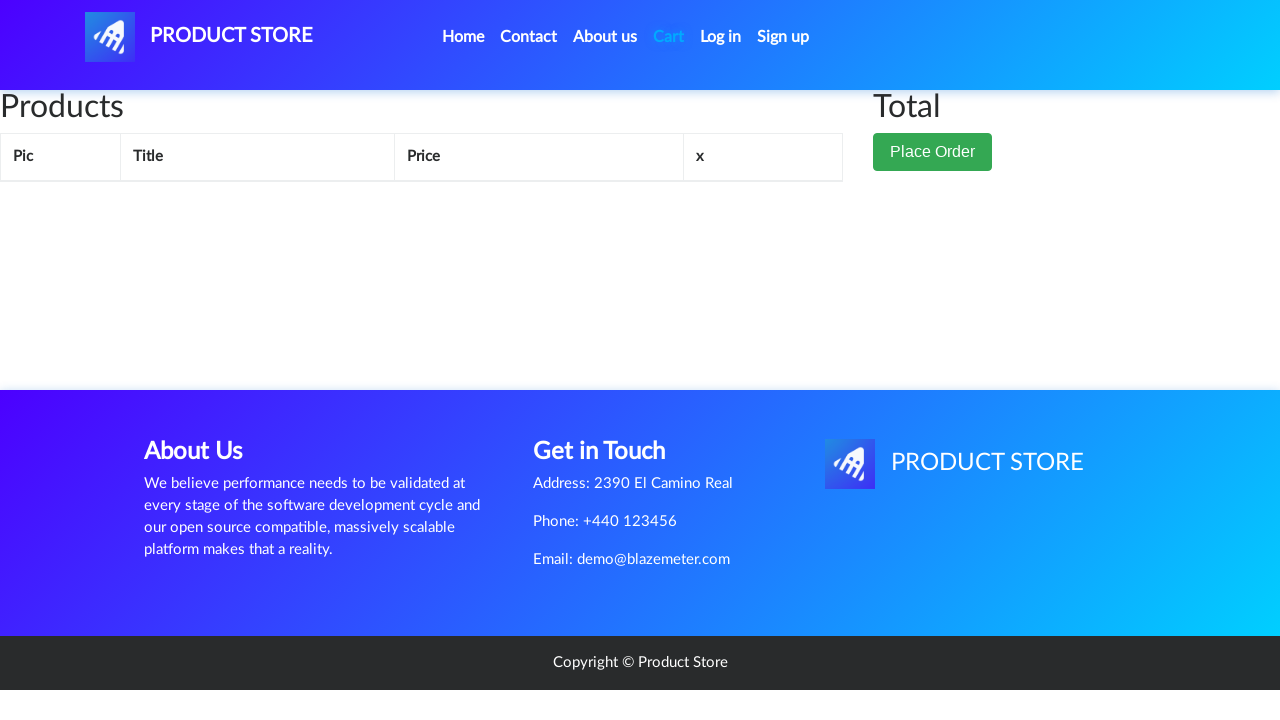

Cart page loaded with product table
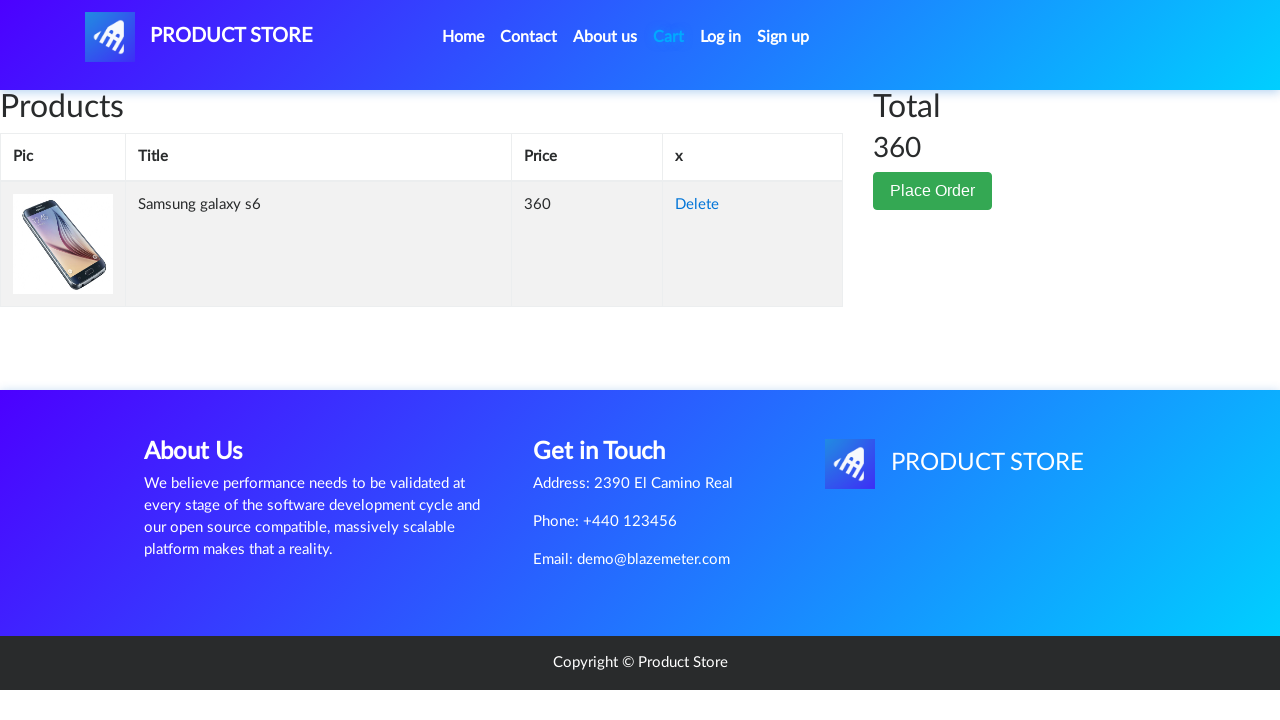

Clicked Delete button to remove product from cart at (697, 205) on xpath=//*[@id='tbodyid']/tr/td[4]/a
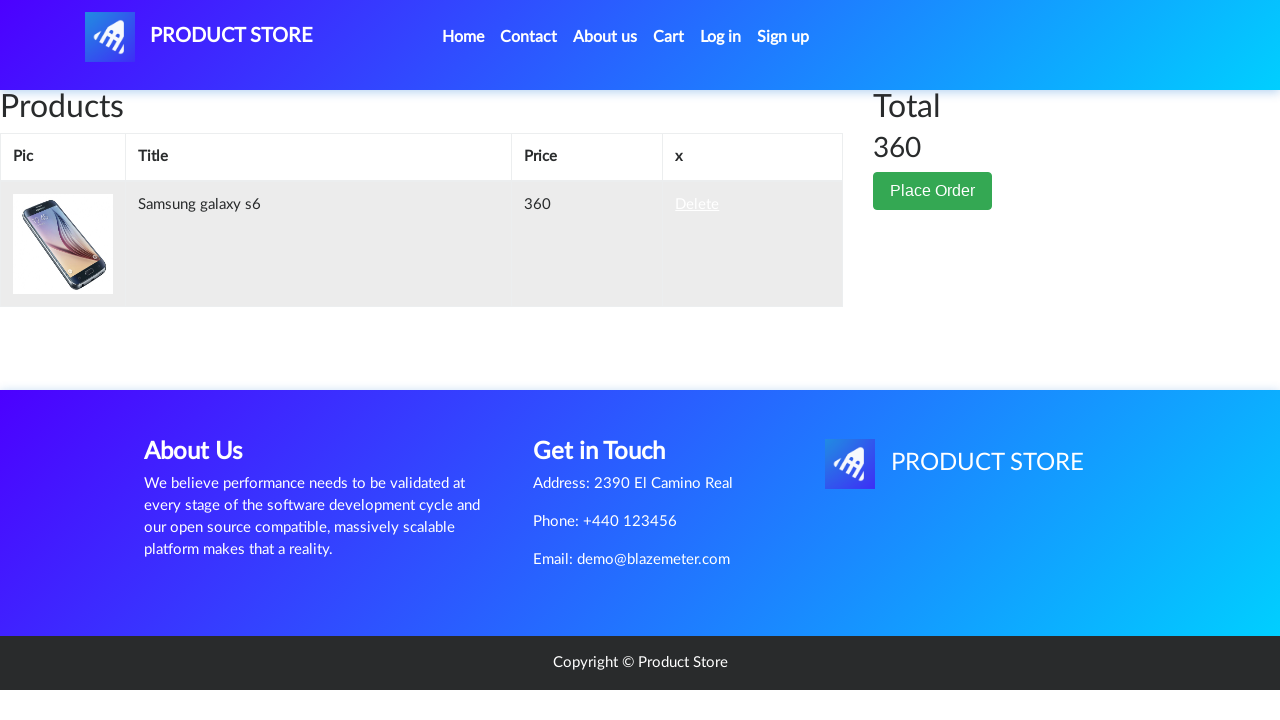

Product removed from cart
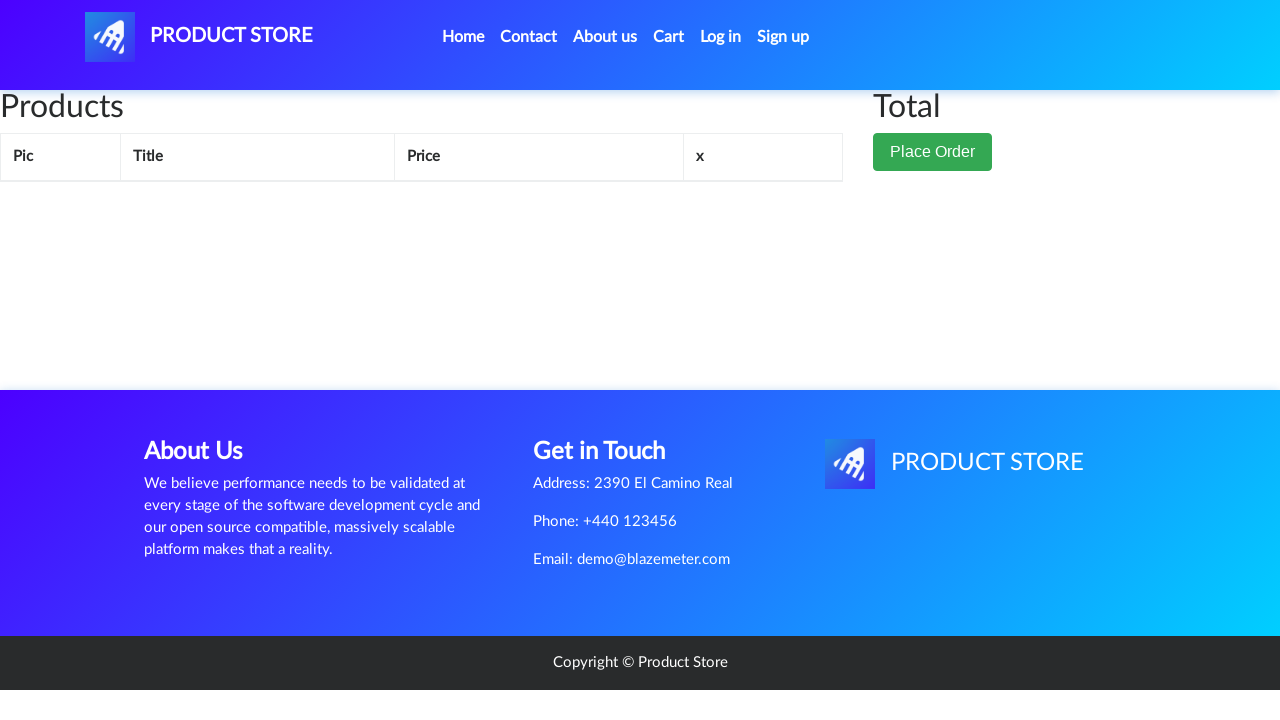

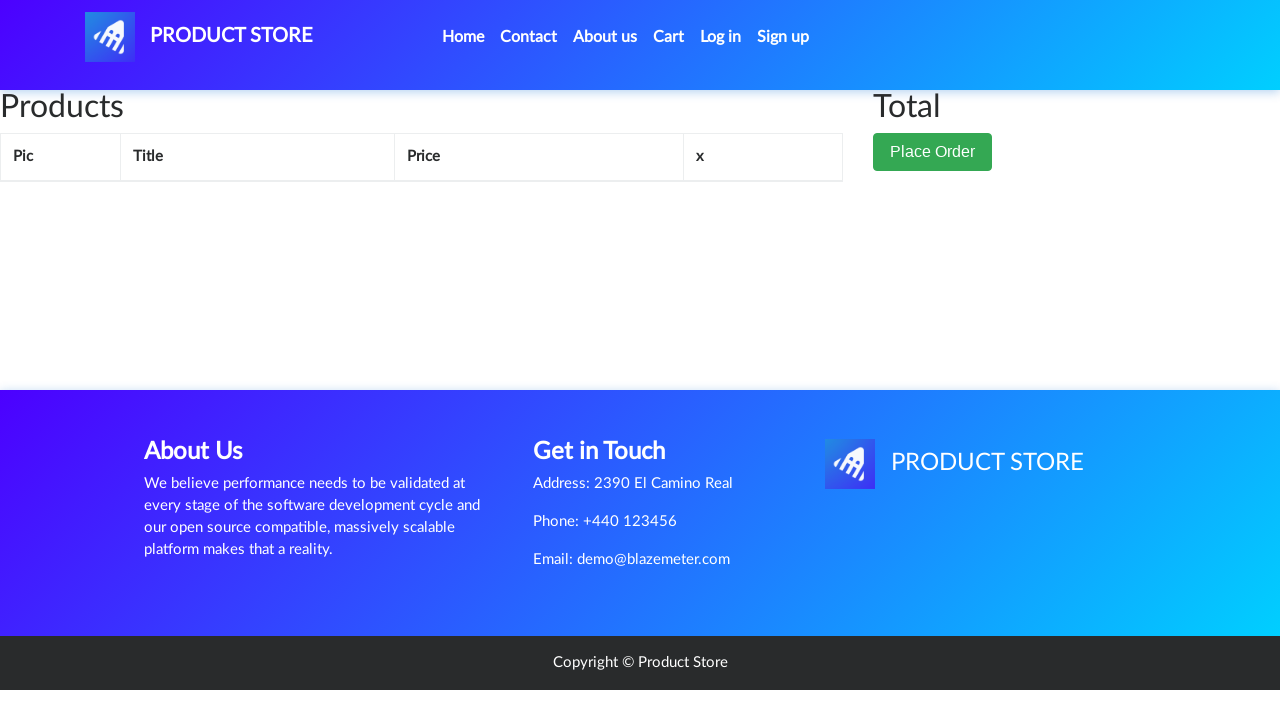